Tests dynamic content loading by clicking the Start button and verifying that "Hello World!" text appears after the loading completes.

Starting URL: https://the-internet.herokuapp.com/dynamic_loading/1

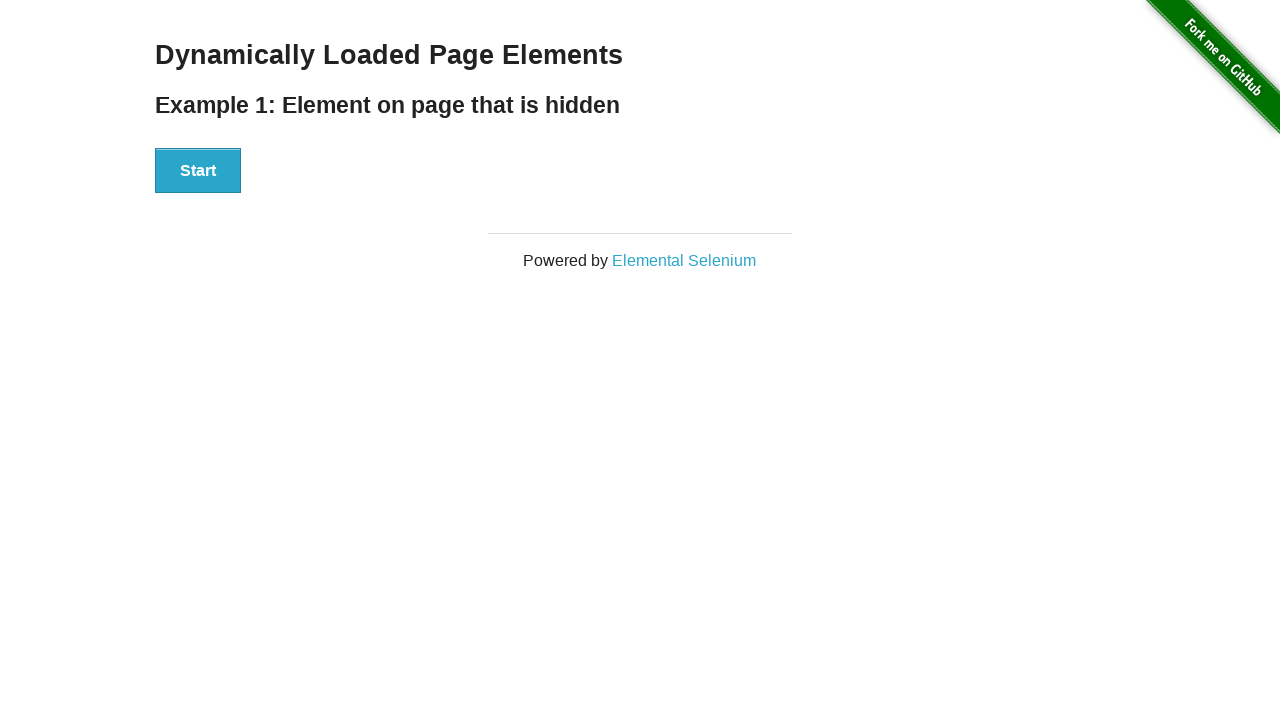

Navigated to dynamic loading test page
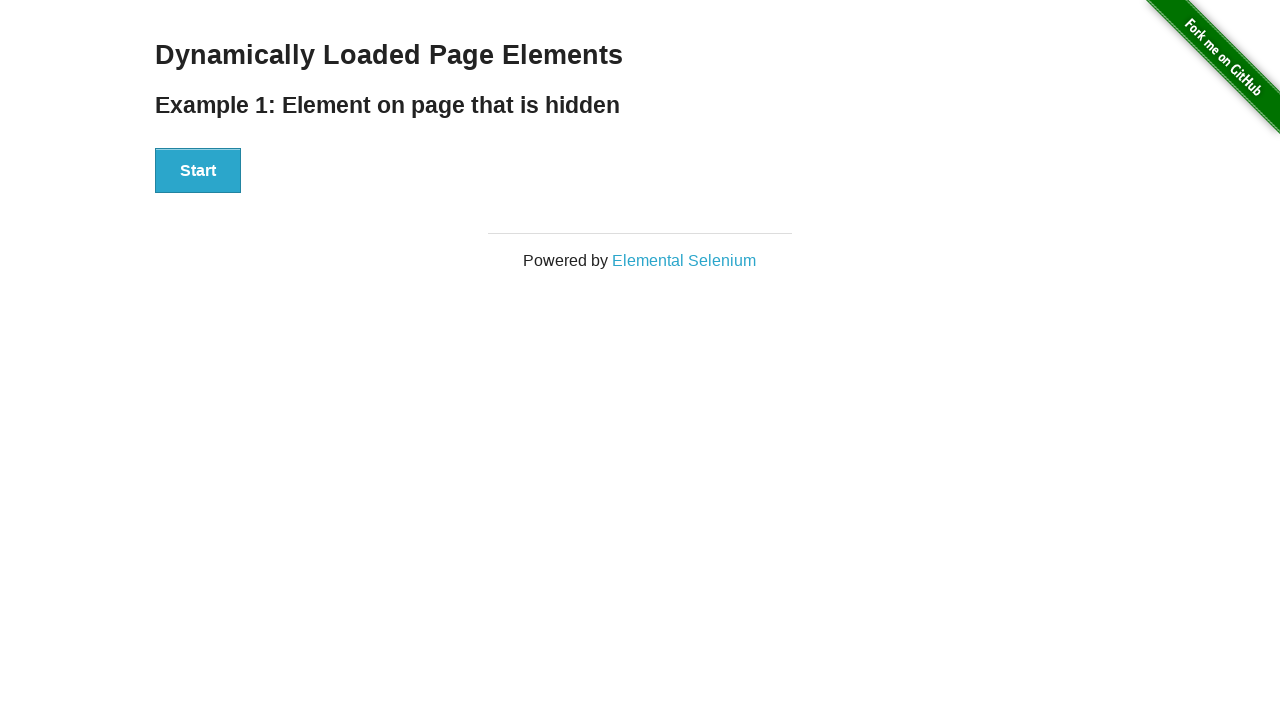

Clicked the Start button to initiate dynamic content loading at (198, 171) on xpath=//button
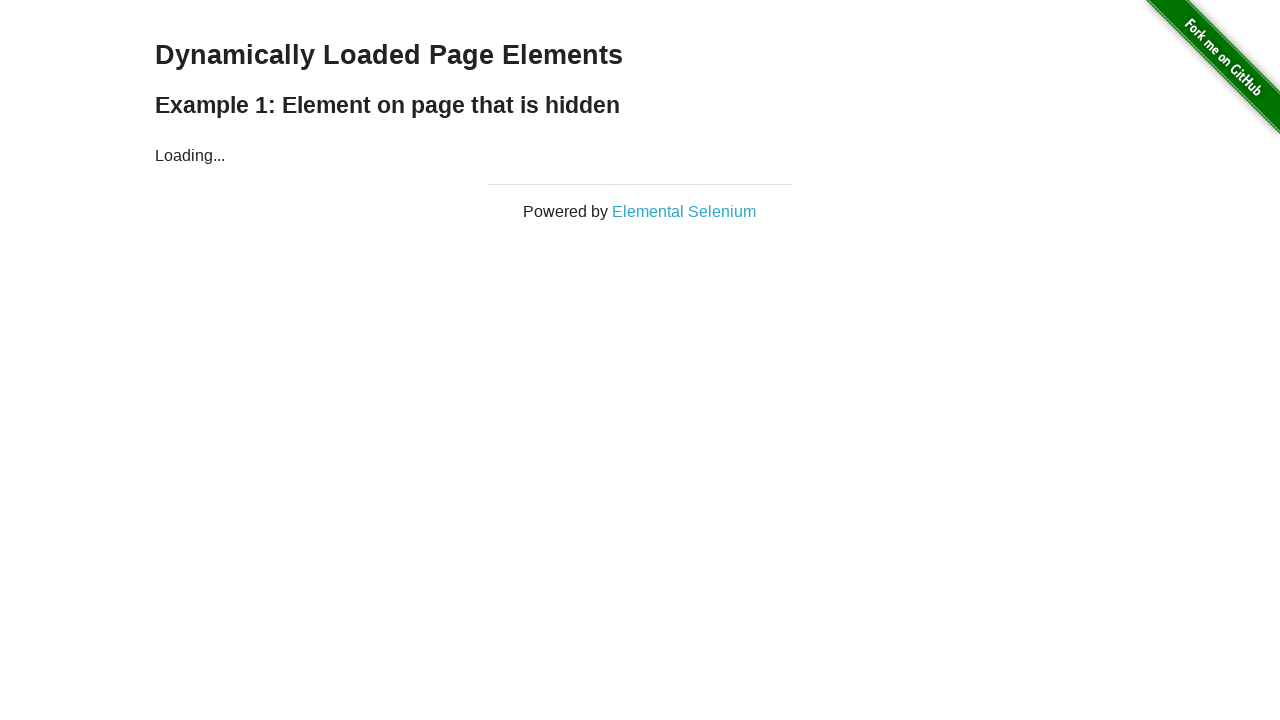

Waited for 'Hello World!' text to become visible after loading completed
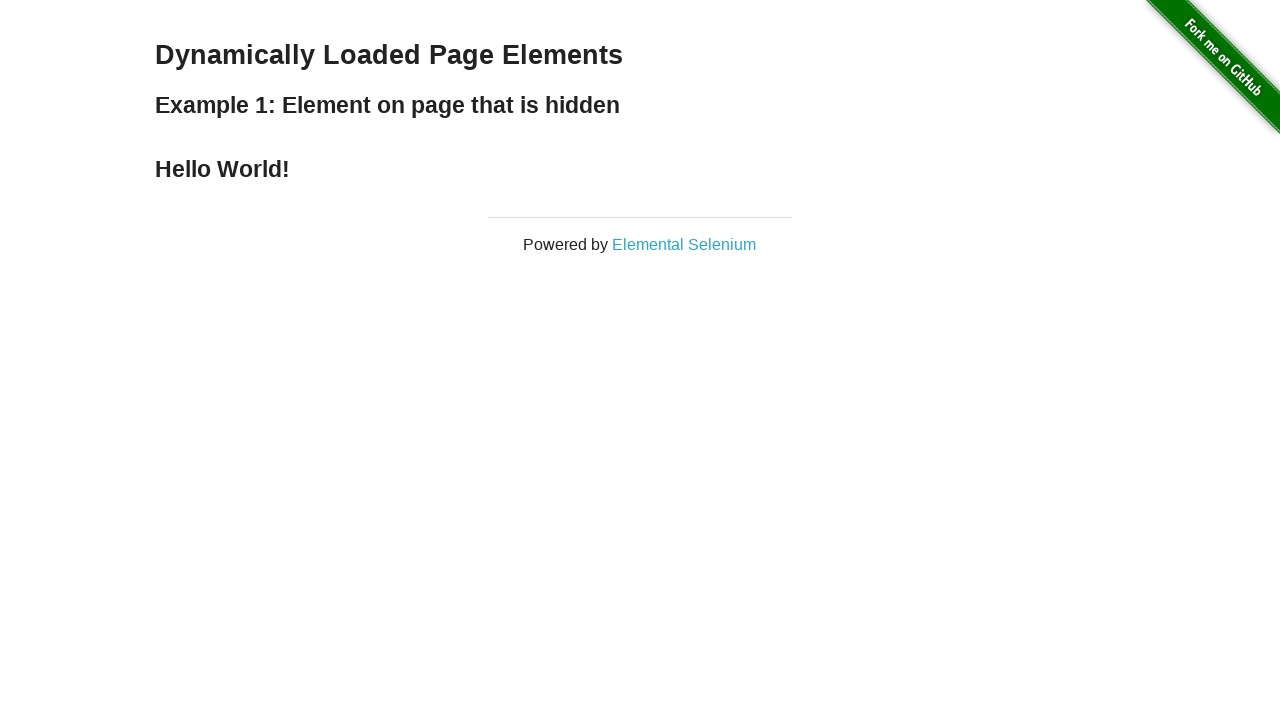

Verified that 'Hello World!' text is displayed correctly
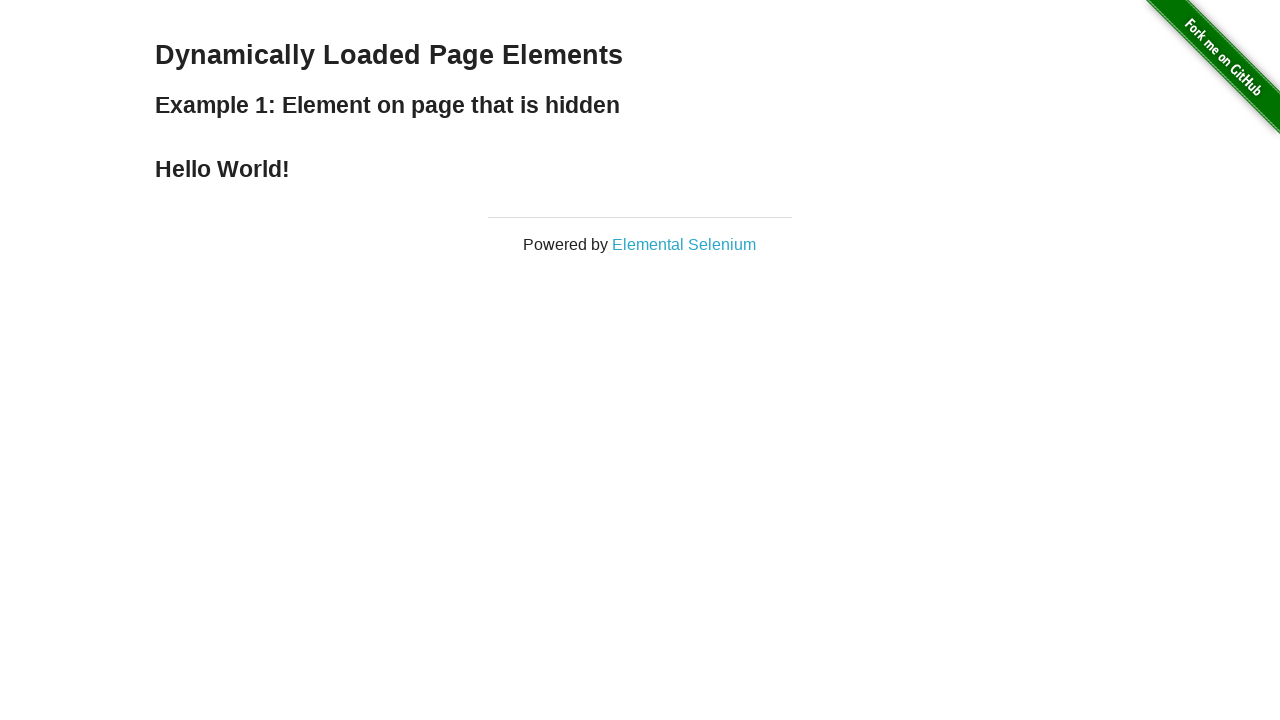

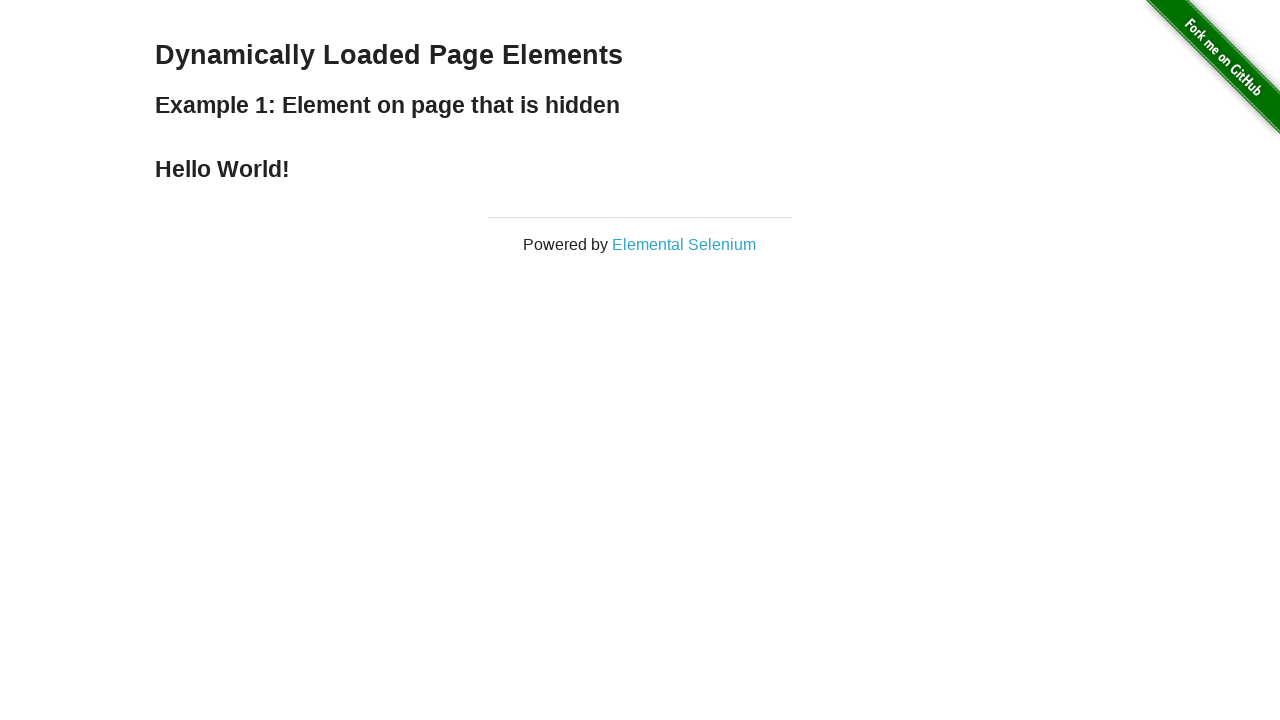